Solves a math problem by extracting a value from the page, calculating a result using a logarithmic formula, and submitting the answer along with checkbox and radio button selections

Starting URL: http://suninjuly.github.io/math.html

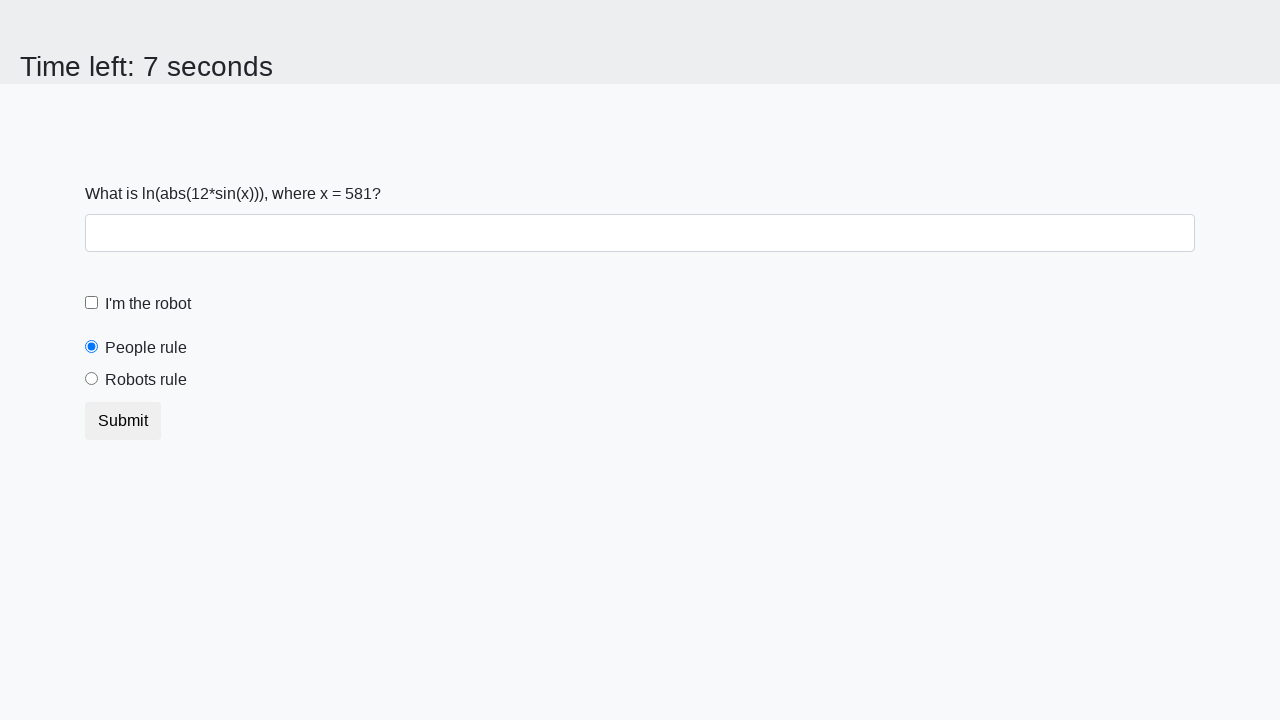

Extracted value from #input_value element
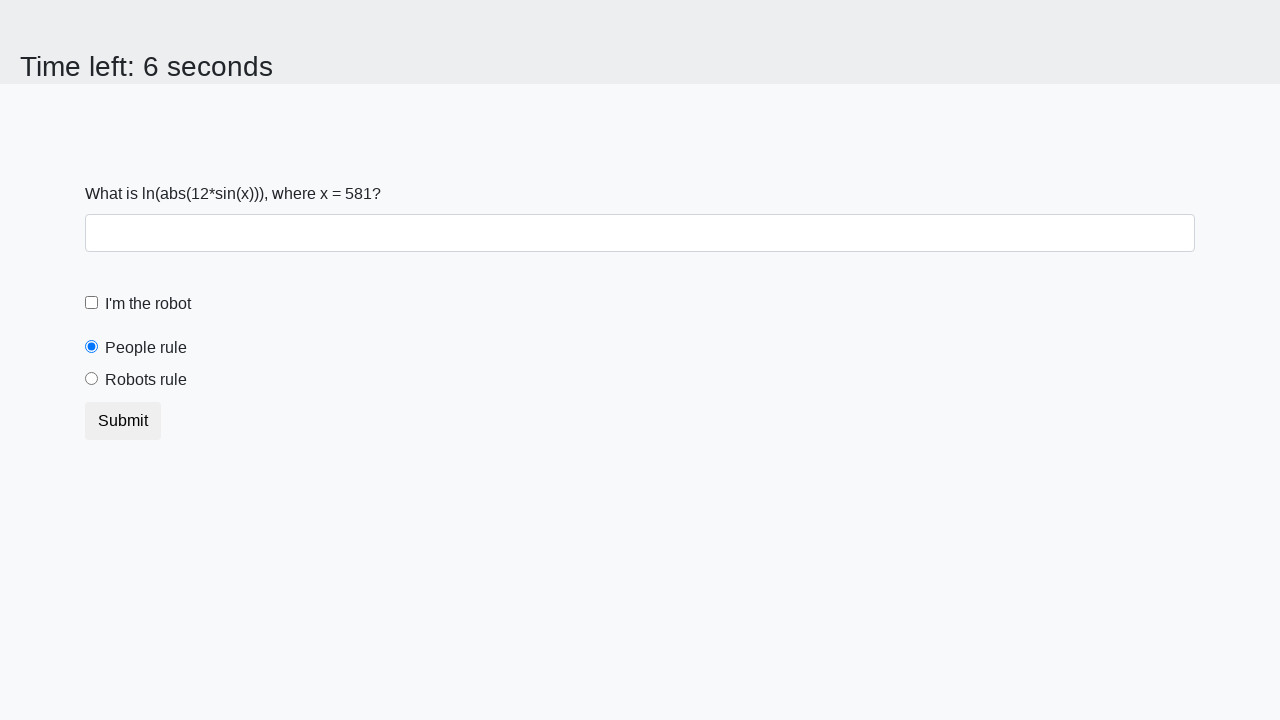

Filled answer field with calculated logarithmic result on #answer
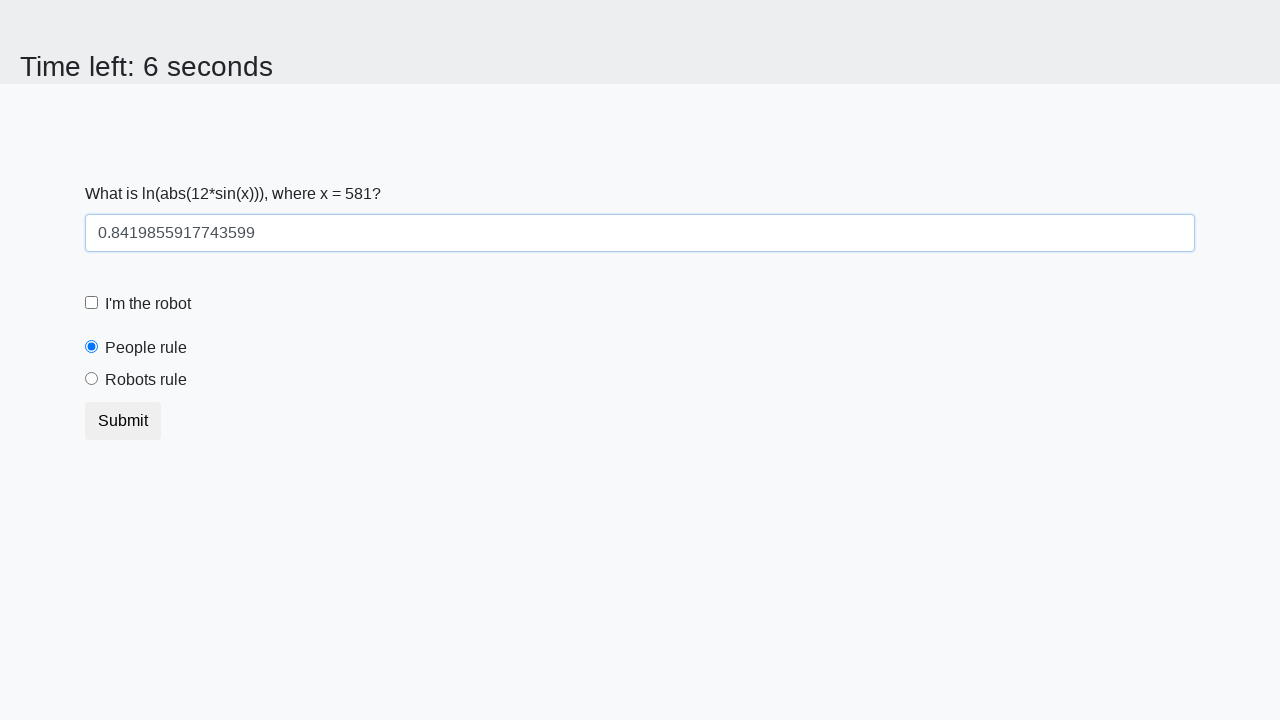

Checked the robot checkbox at (92, 303) on #robotCheckbox
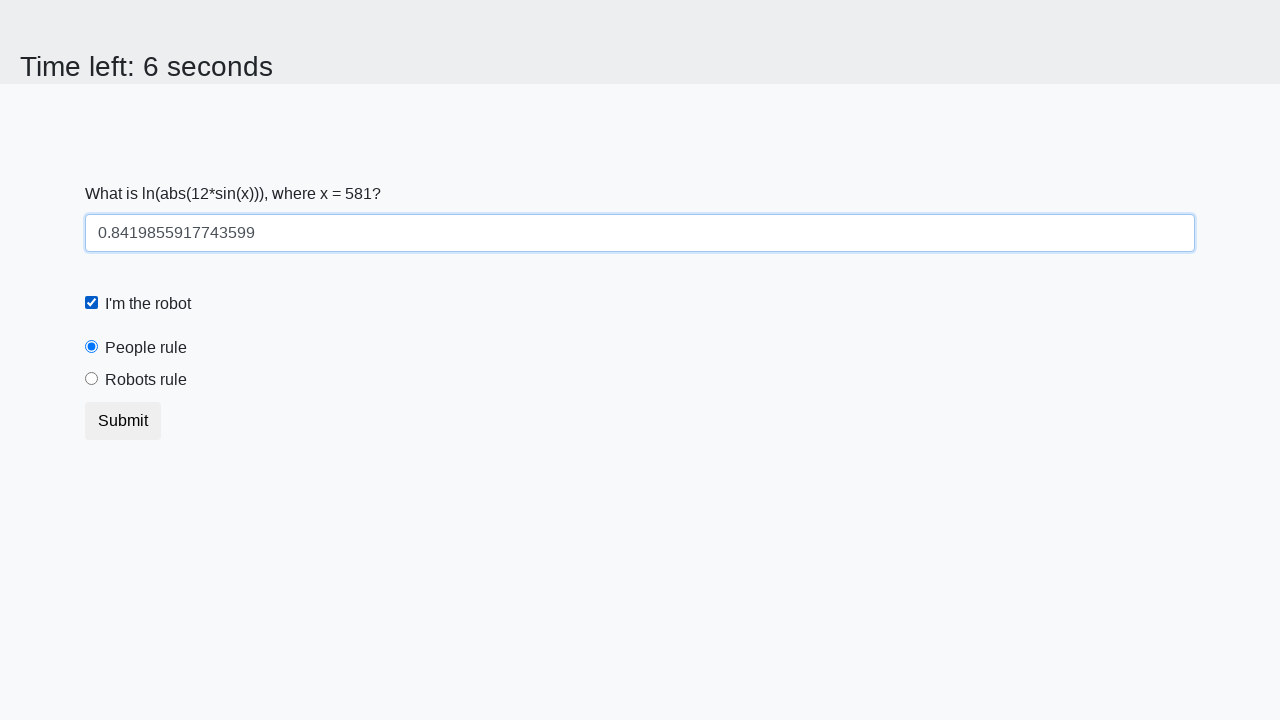

Selected the robots rule radio button at (92, 379) on #robotsRule
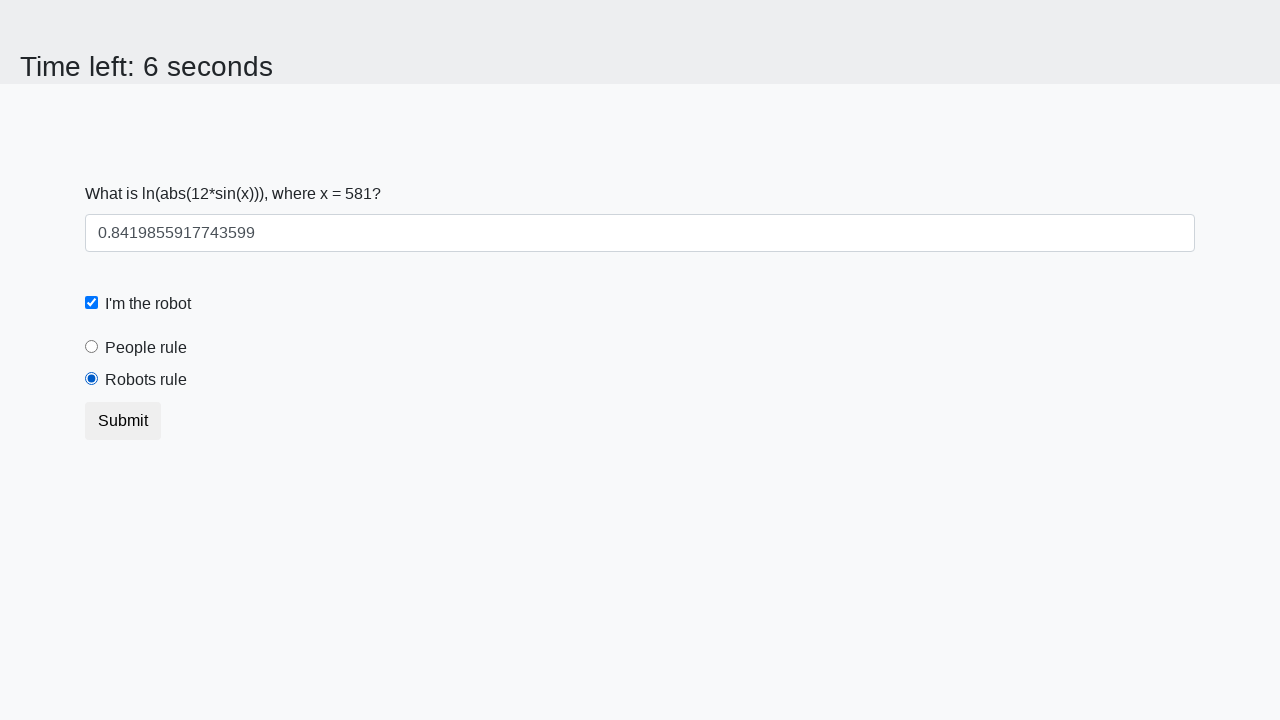

Submitted the form at (123, 421) on [type='submit']
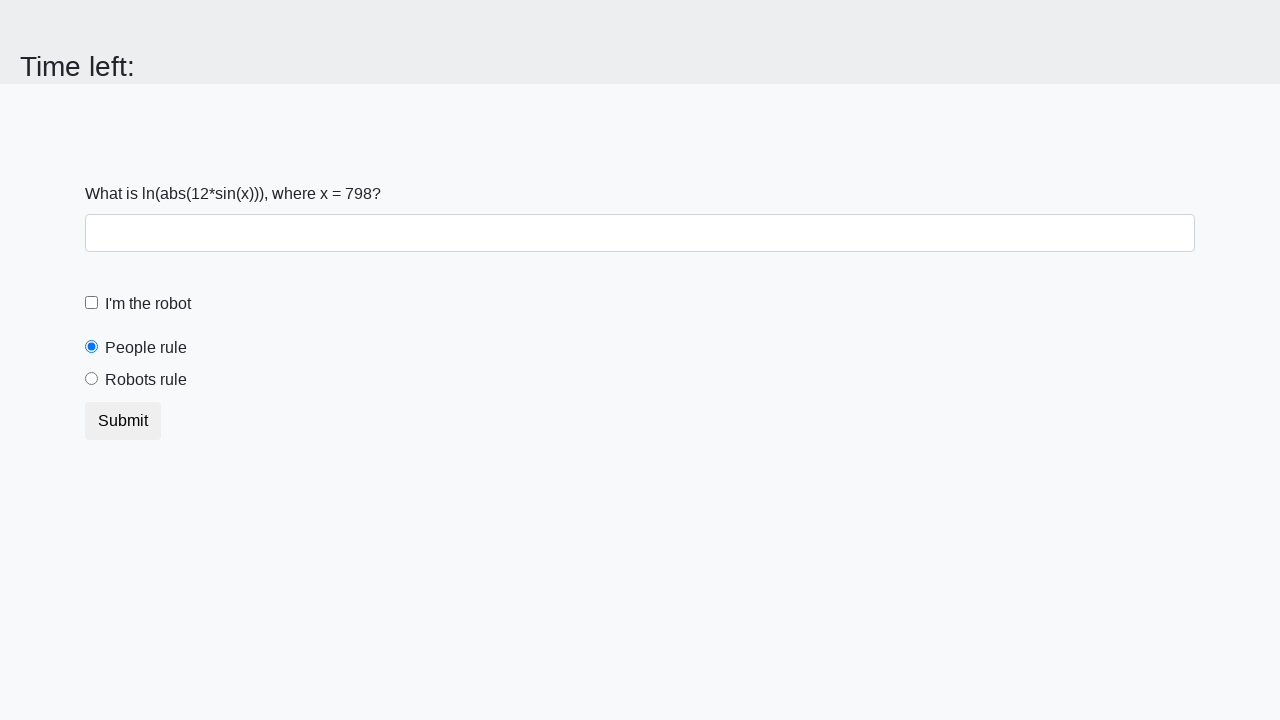

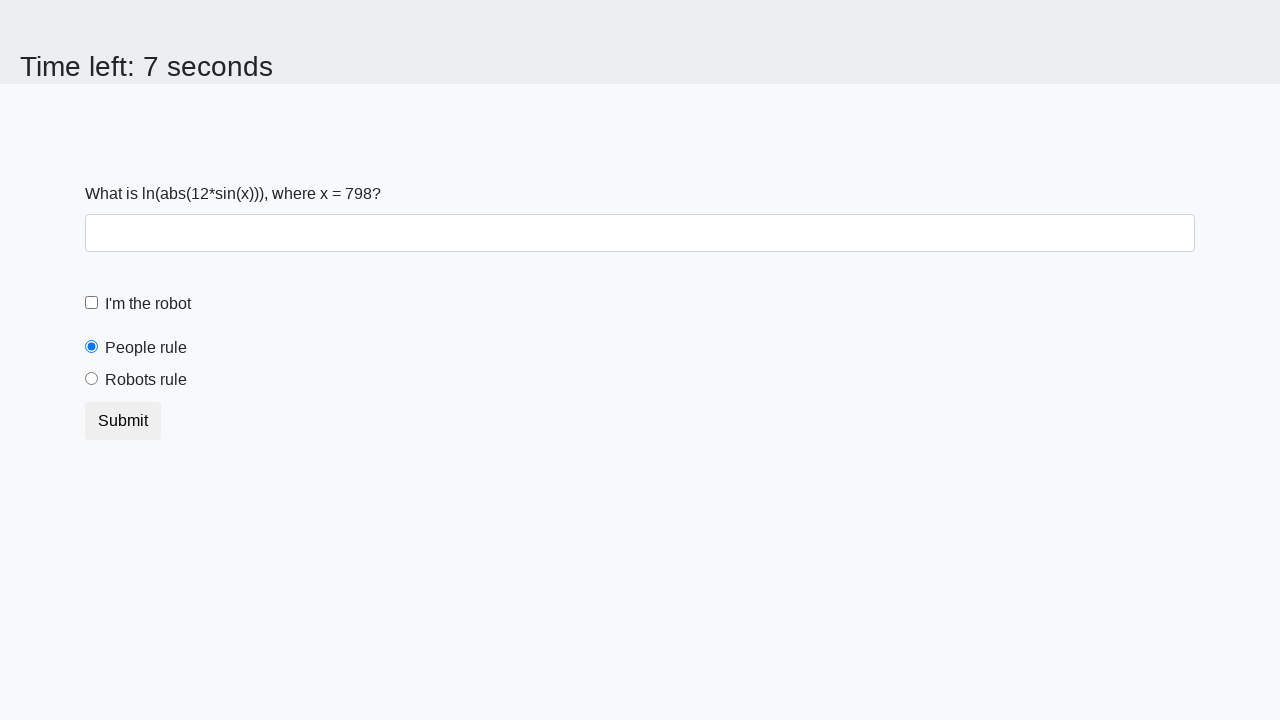